Fills out a comprehensive practice form including personal details, date of birth, subjects, hobbies, and address, then submits the form

Starting URL: https://demoqa.com/automation-practice-form

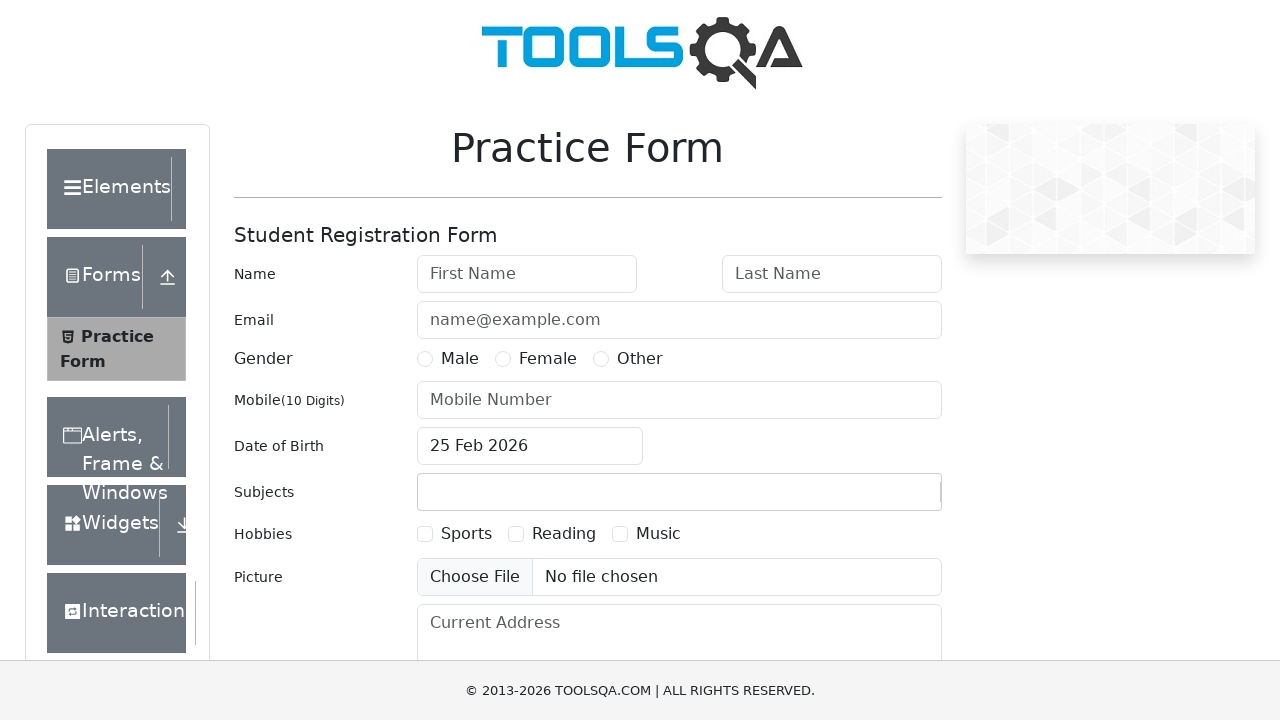

Filled first name field with 'Mike' on #firstName
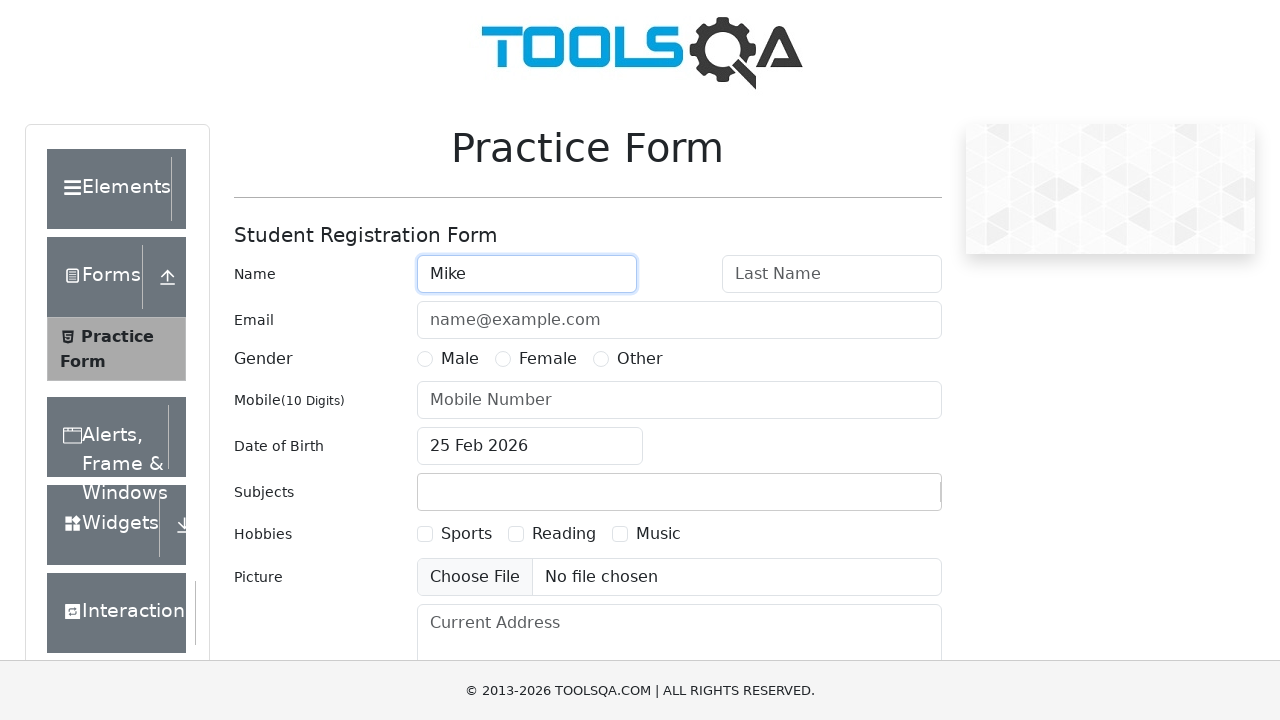

Filled last name field with 'Admin' on #lastName
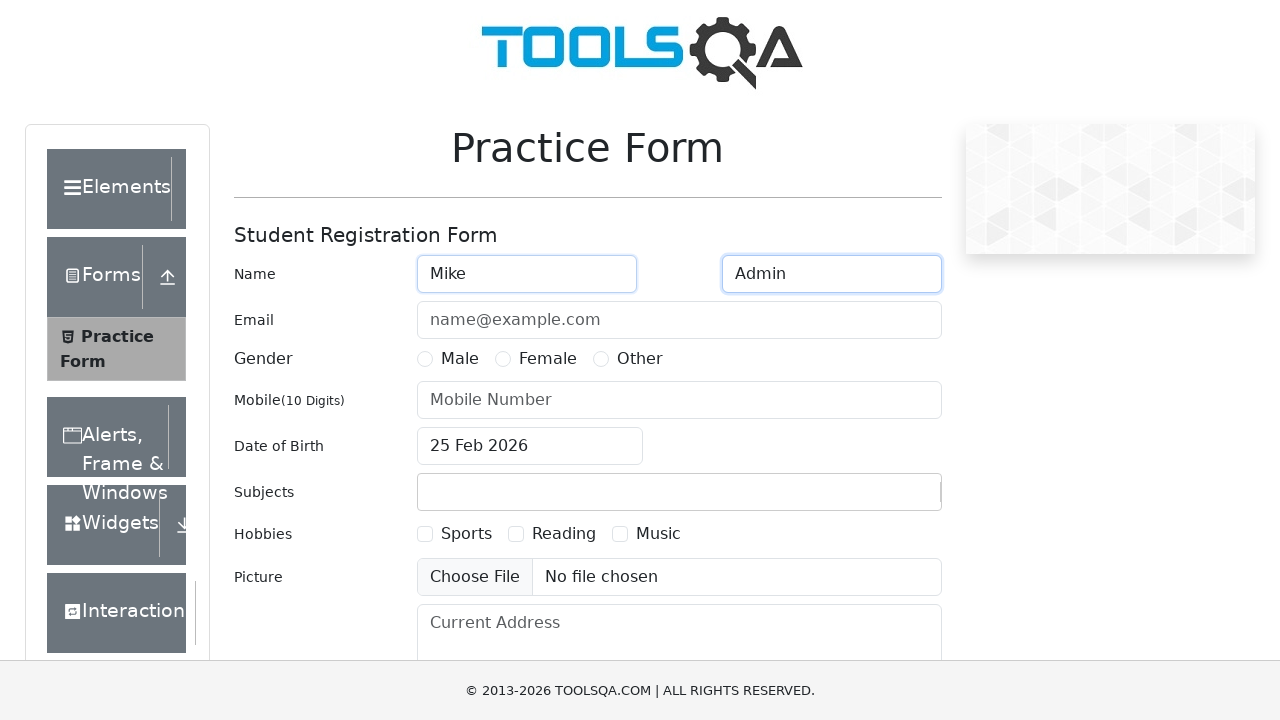

Filled email field with 'test-admin@email.com' on #userEmail
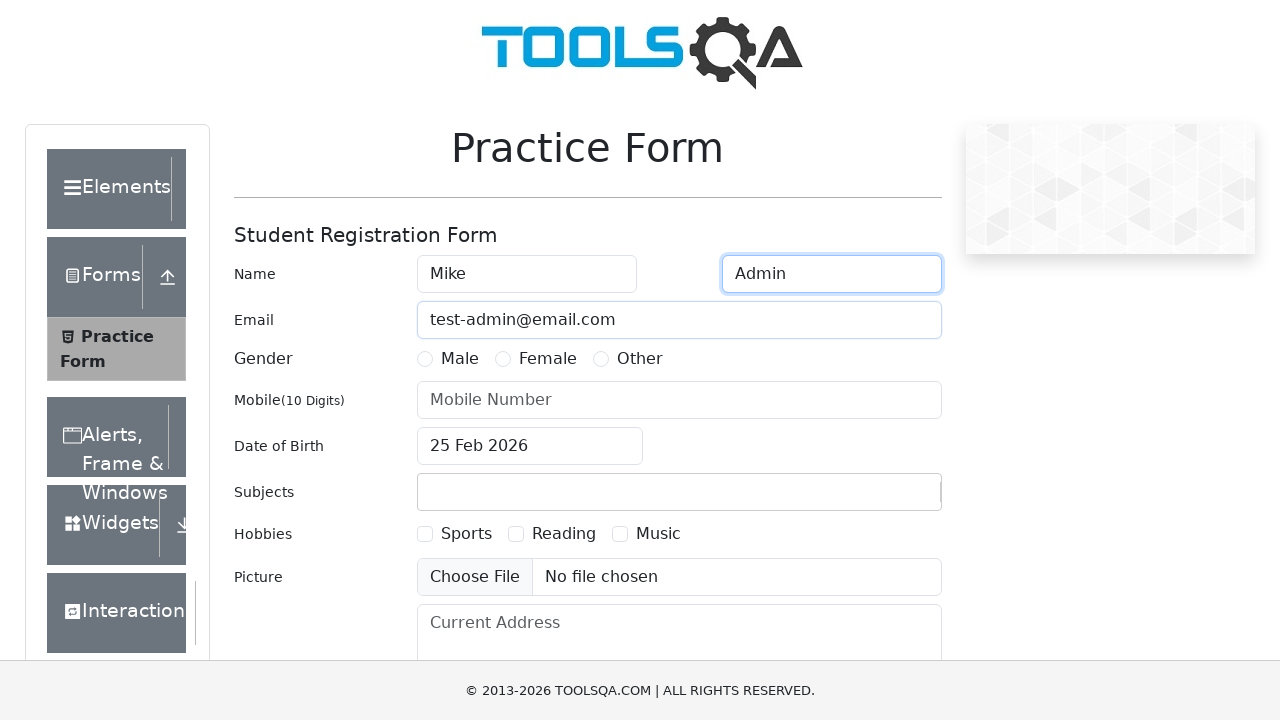

Selected Male gender option at (460, 359) on #gender-radio-1 ~ label
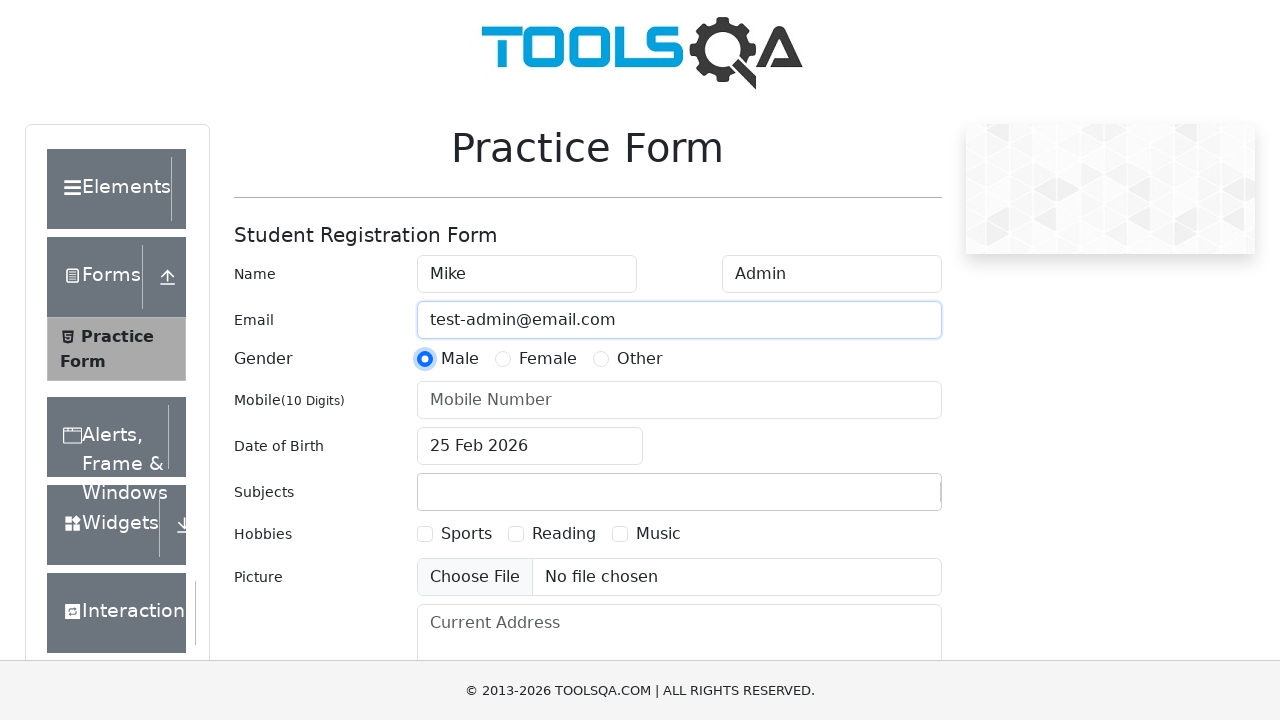

Filled mobile number field with '1234567890' on #userNumber
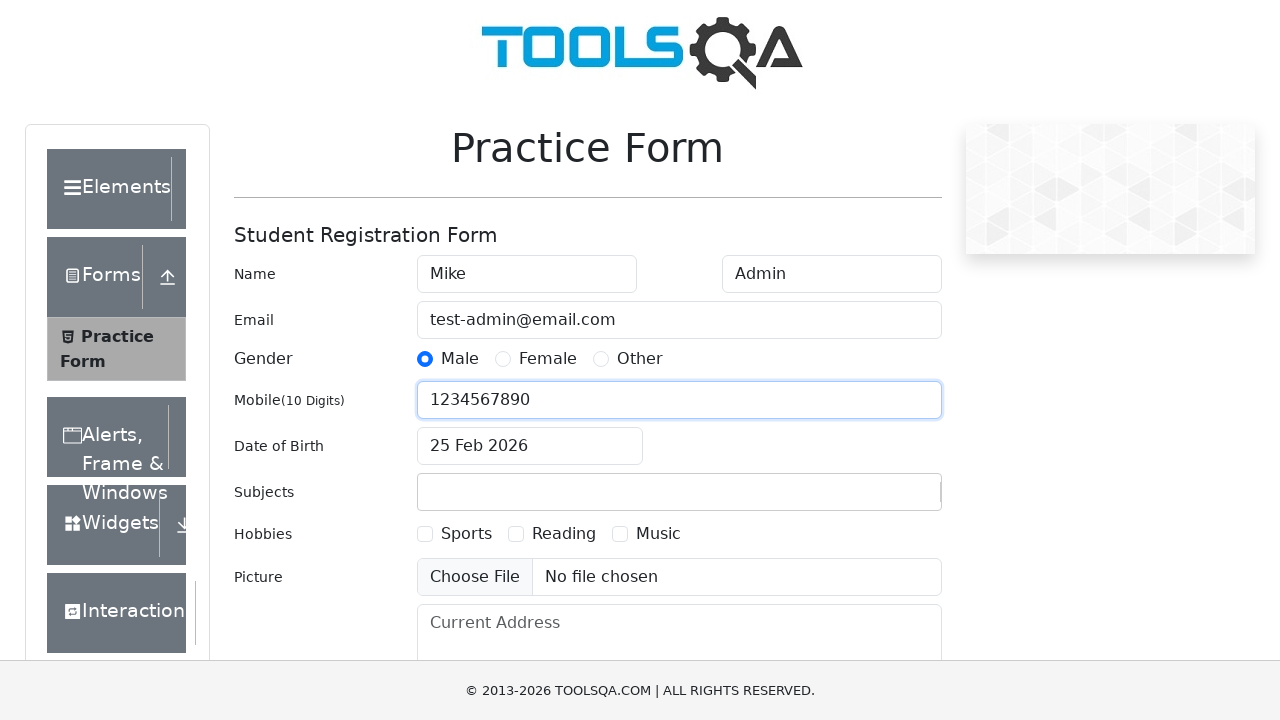

Opened date of birth picker at (530, 446) on #dateOfBirthInput
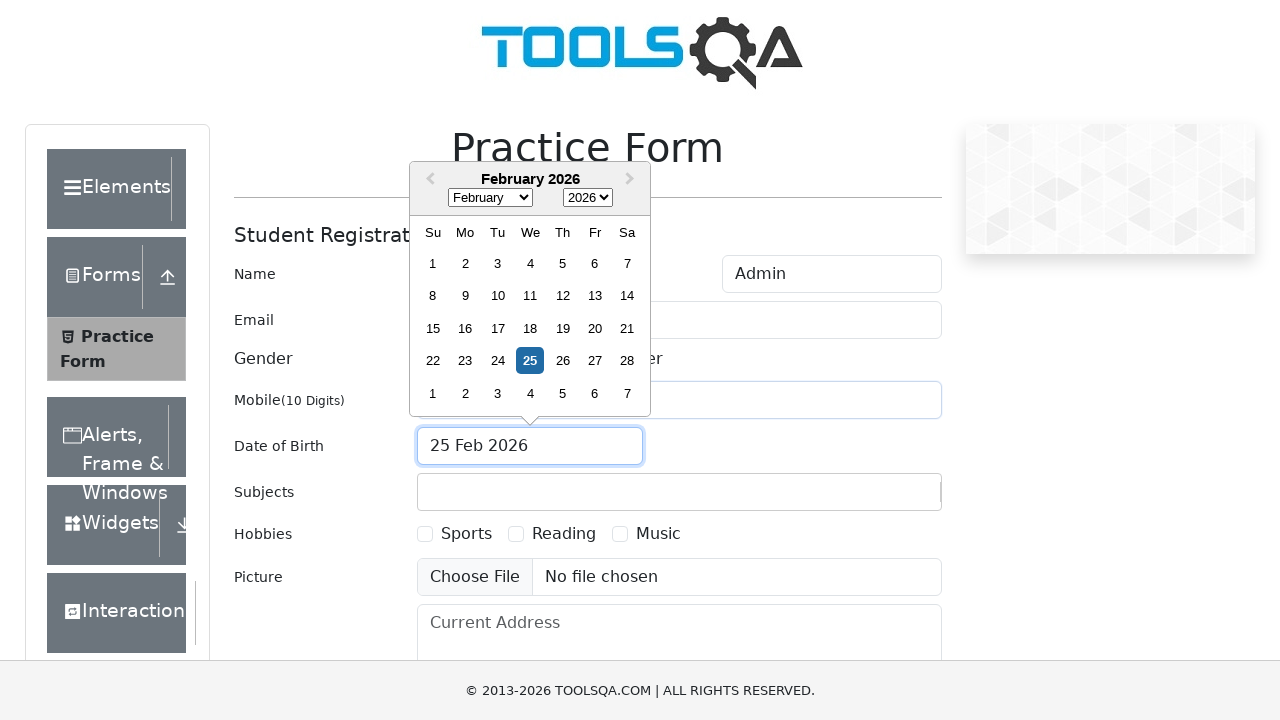

Selected December as birth month on .react-datepicker__month-select
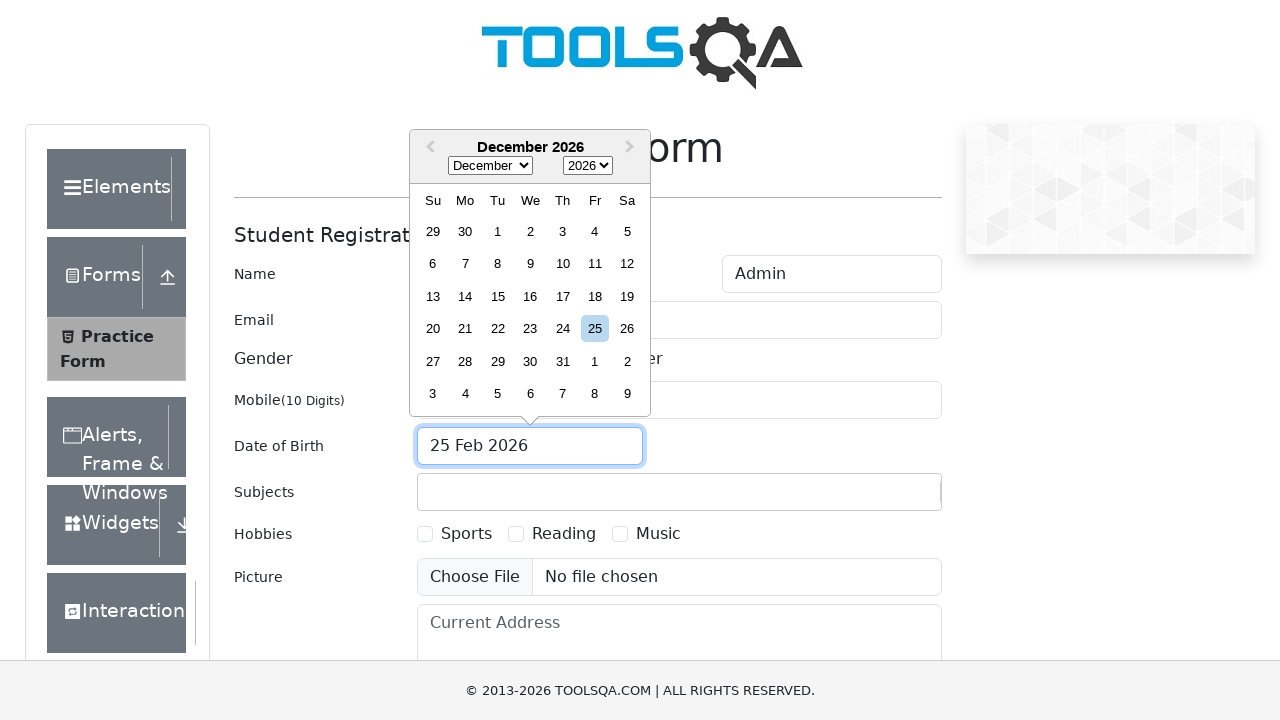

Selected 2000 as birth year on .react-datepicker__year-select
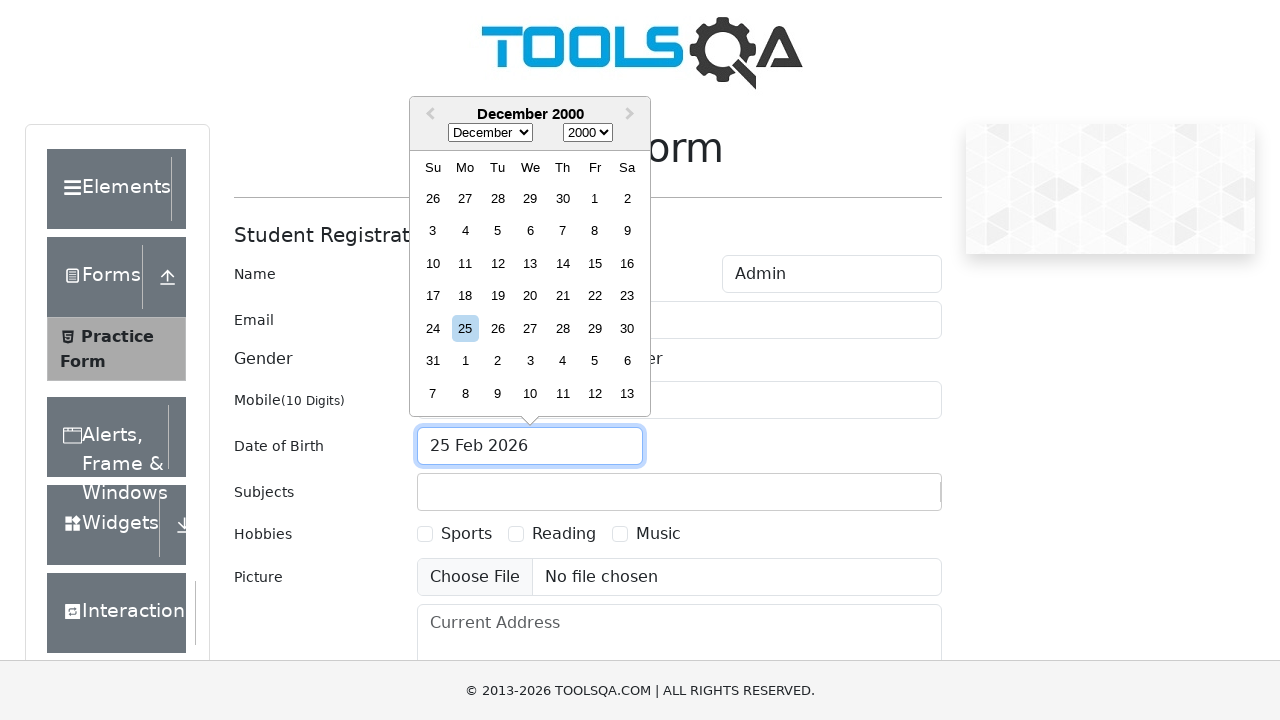

Selected day 31 for date of birth at (433, 361) on .react-datepicker__day:has-text("31")
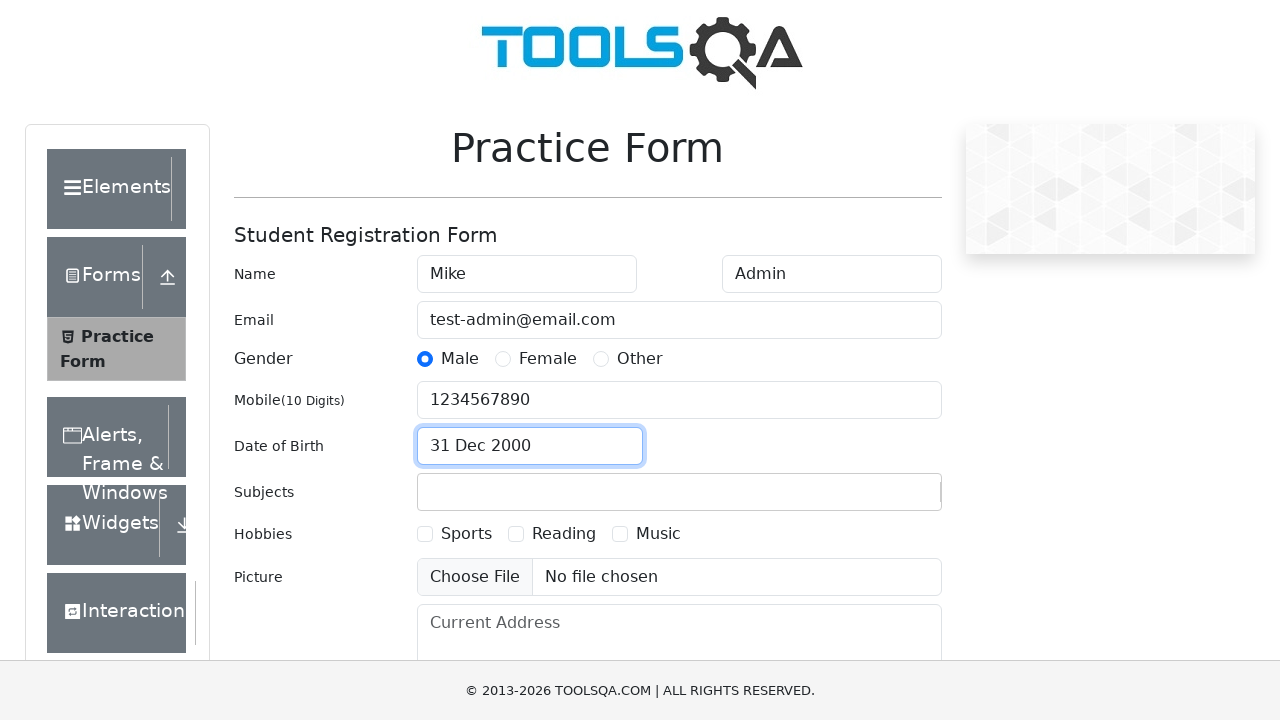

Filled subjects field with 'Computer Science' on #subjectsInput
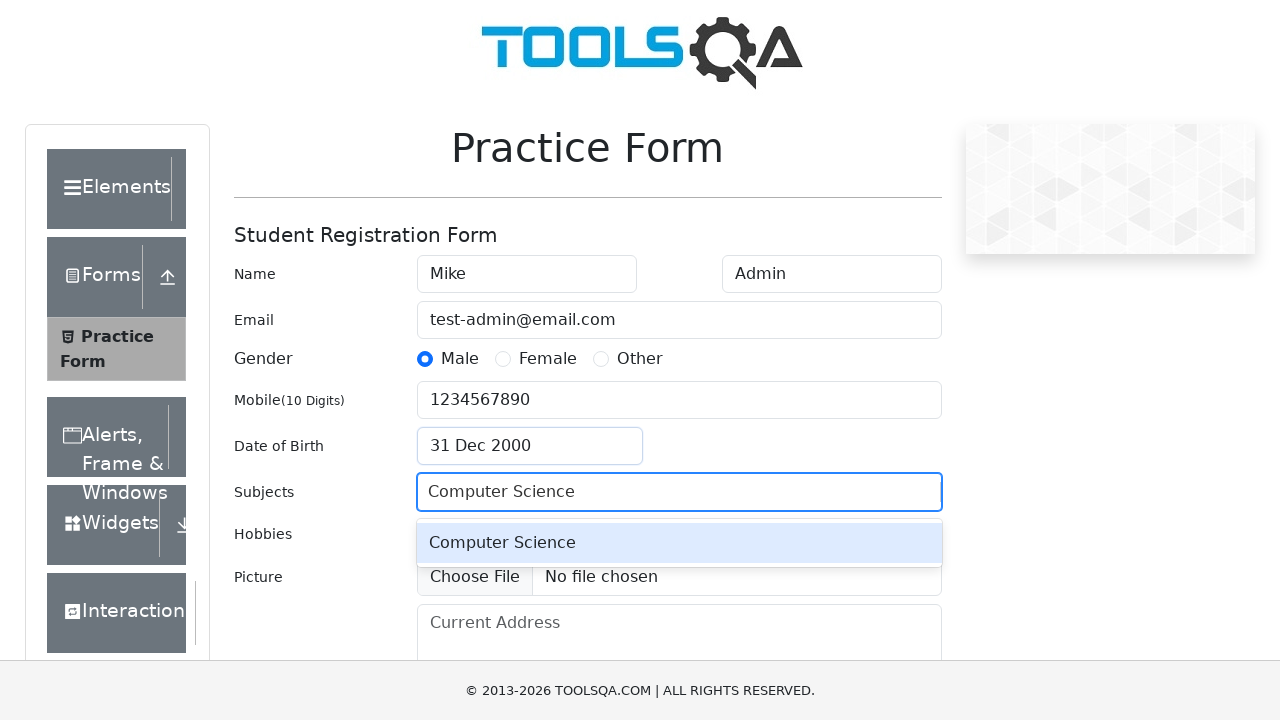

Pressed Enter to confirm subject selection on #subjectsInput
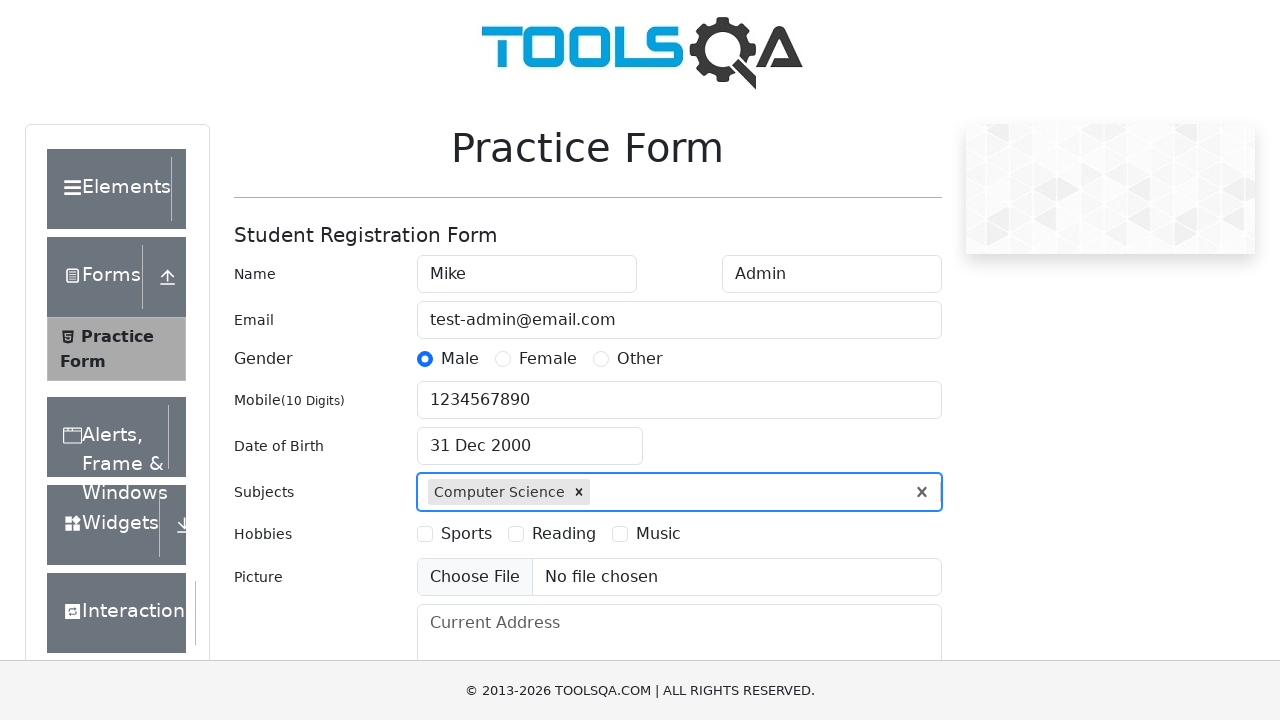

Selected Sports hobby checkbox at (466, 534) on #hobbies-checkbox-1 ~ label
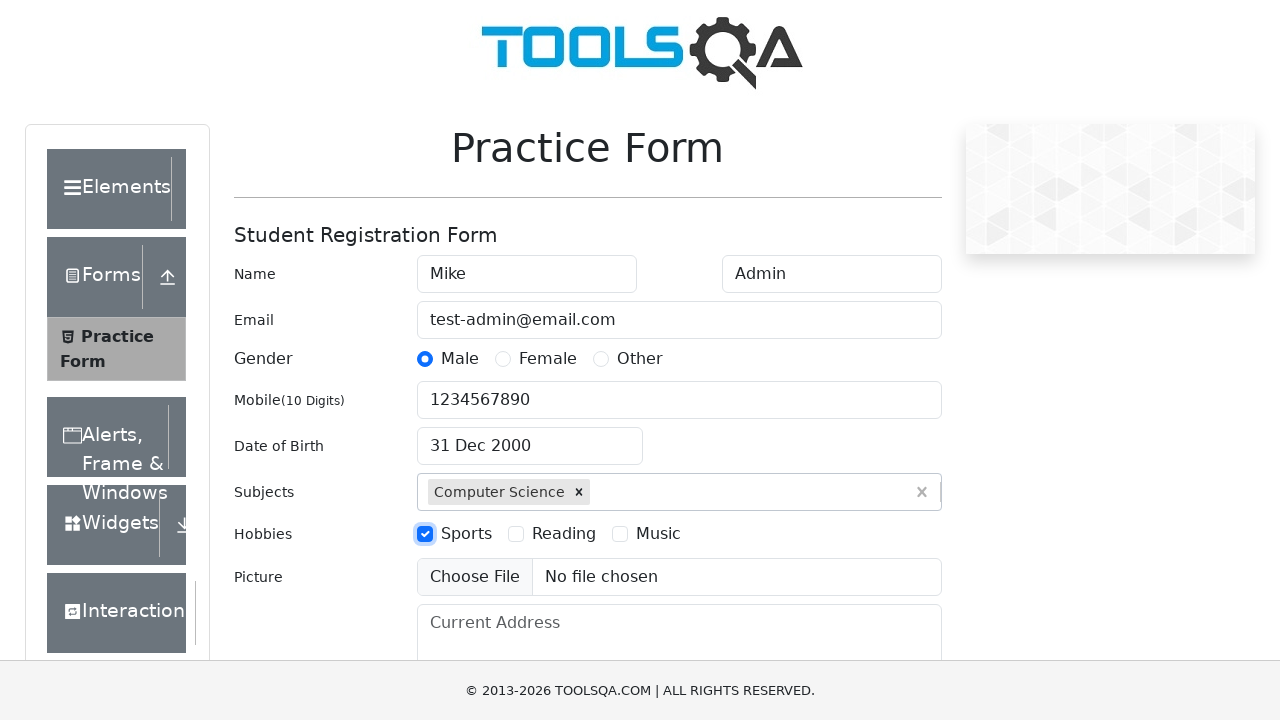

Filled current address field with '1 Way Street' on #currentAddress
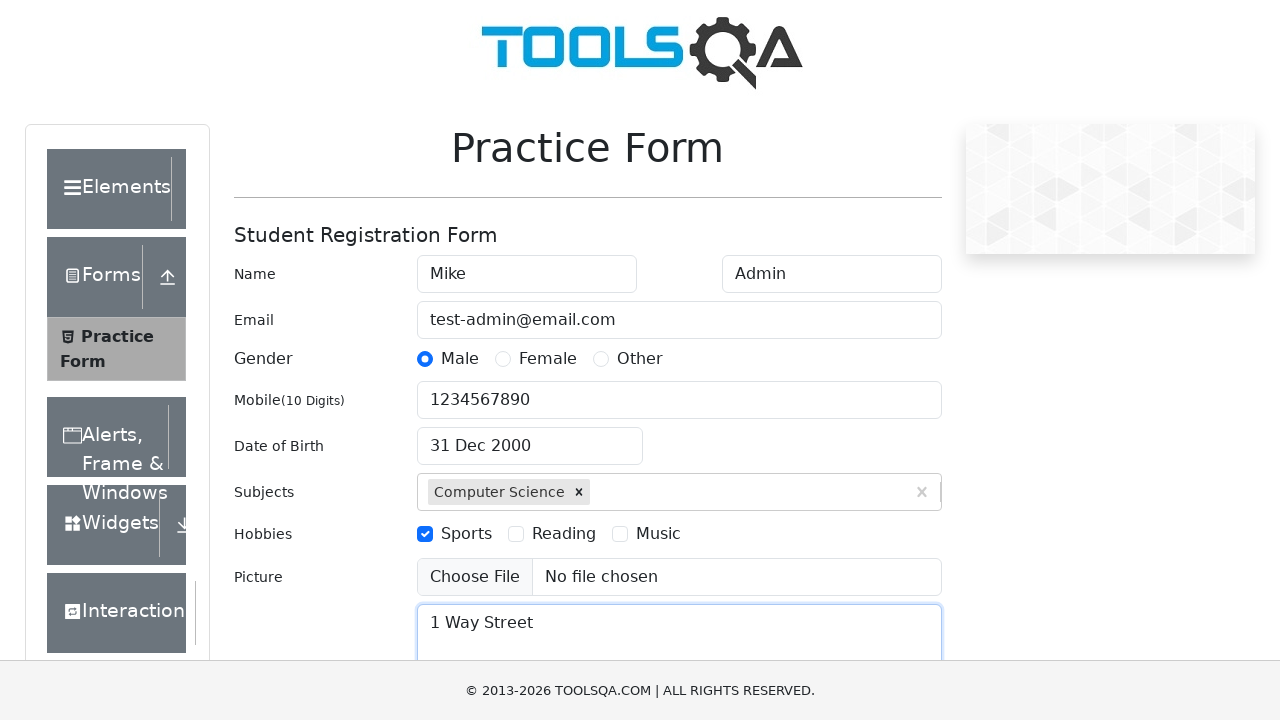

Typed 'Haryana' in state selection field on #react-select-3-input
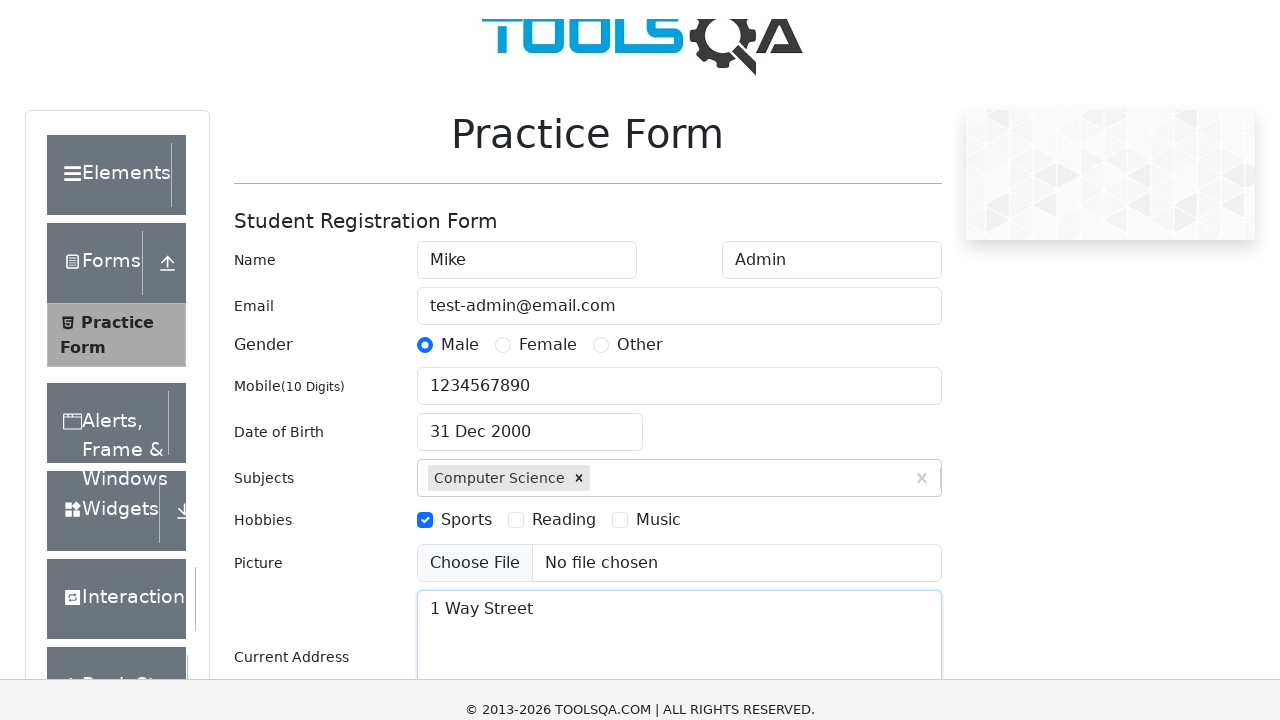

Confirmed Haryana state selection with Enter on #react-select-3-input
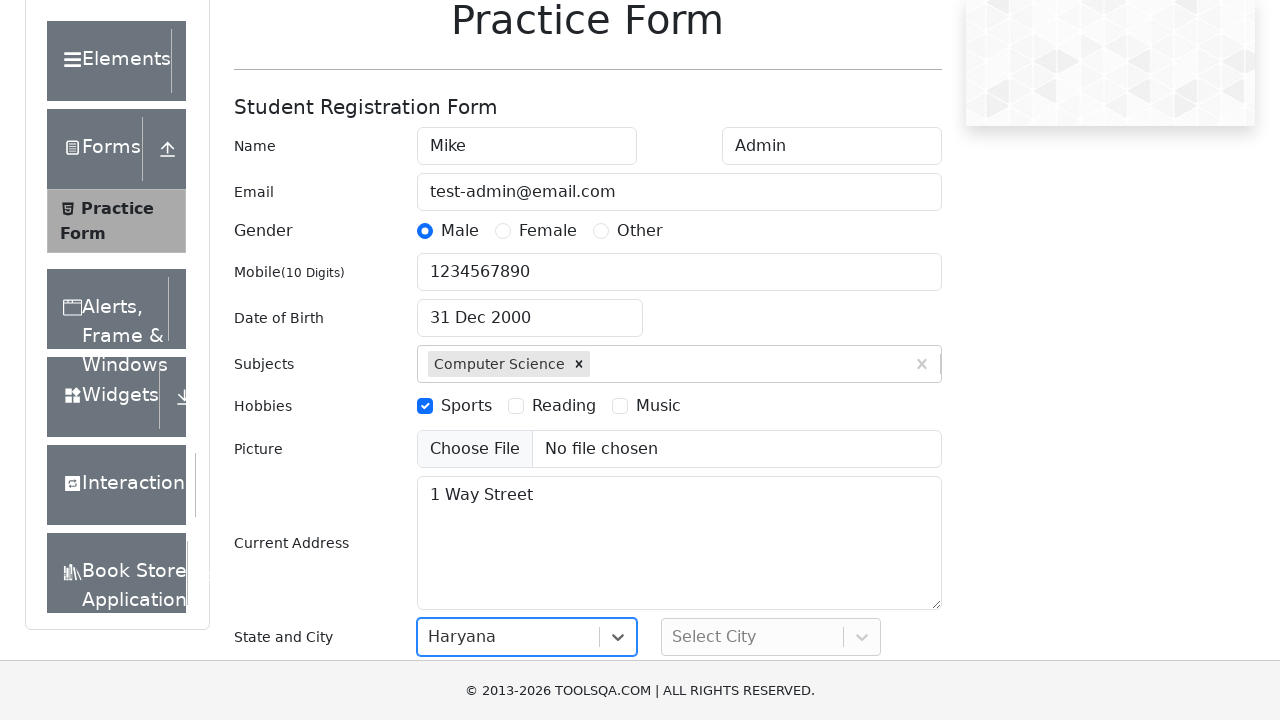

Typed 'Panipat' in city selection field on #react-select-4-input
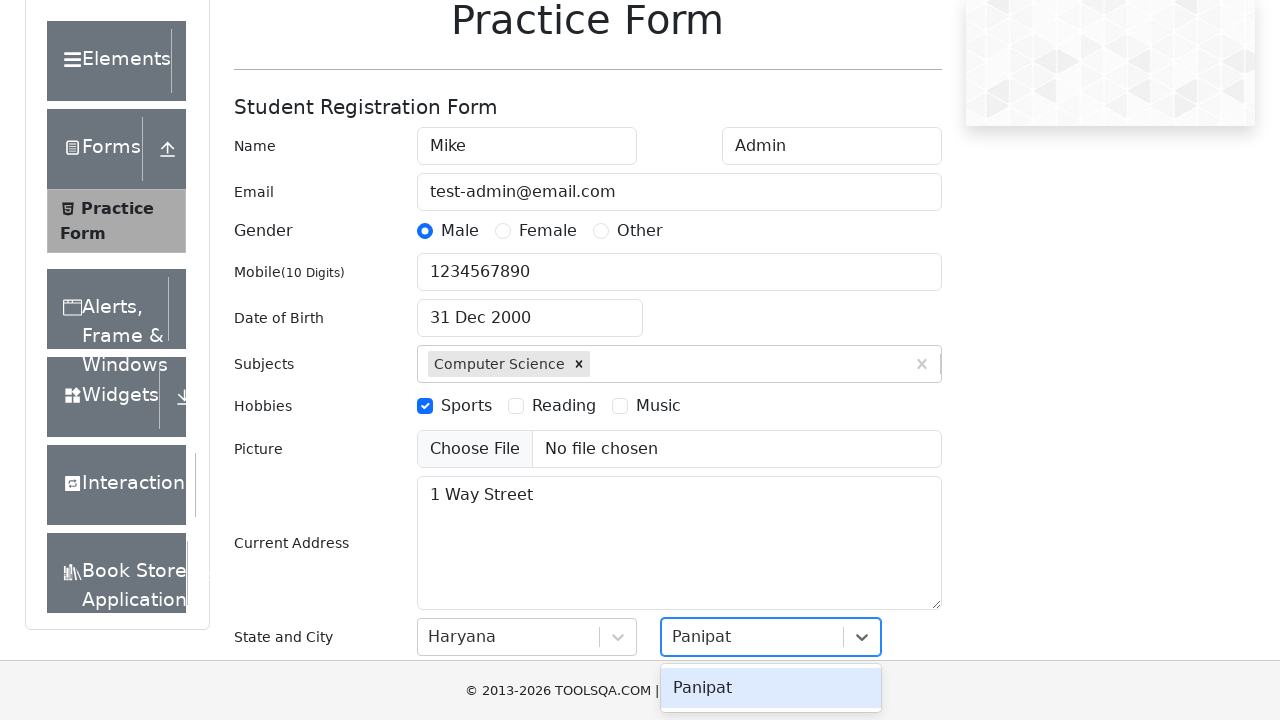

Confirmed Panipat city selection with Enter on #react-select-4-input
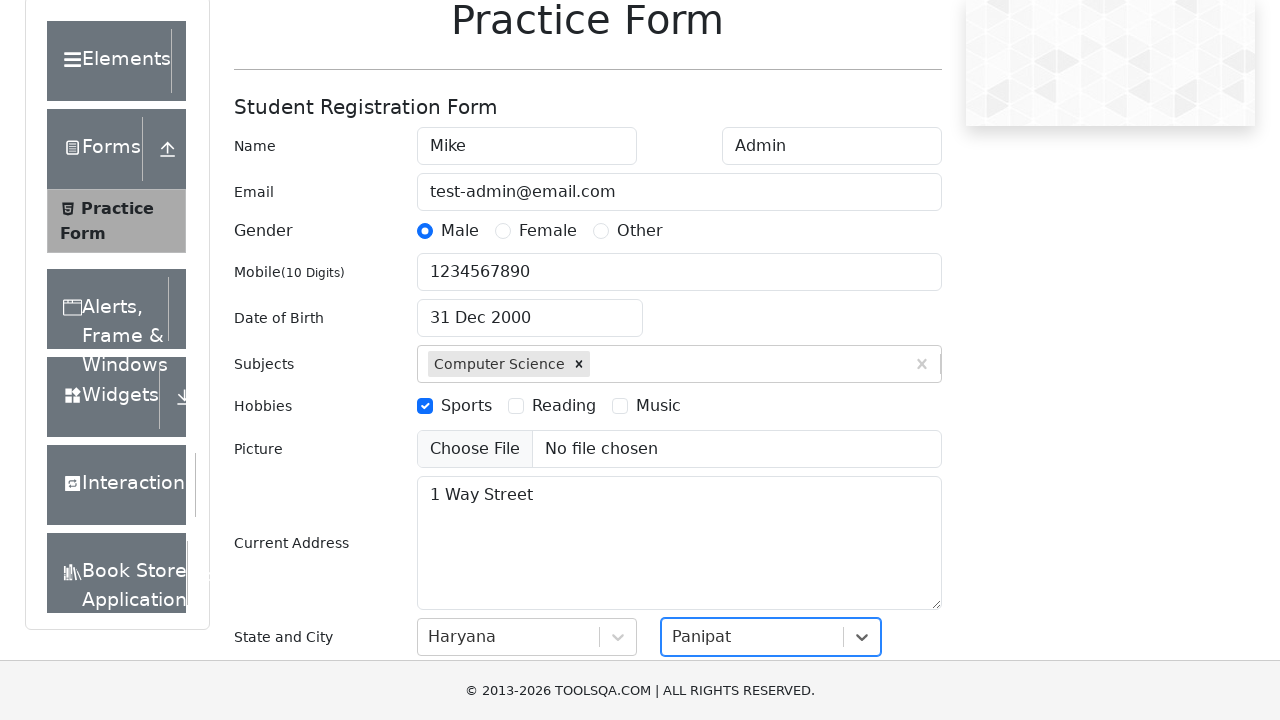

Clicked submit button to submit the form at (885, 499) on #submit
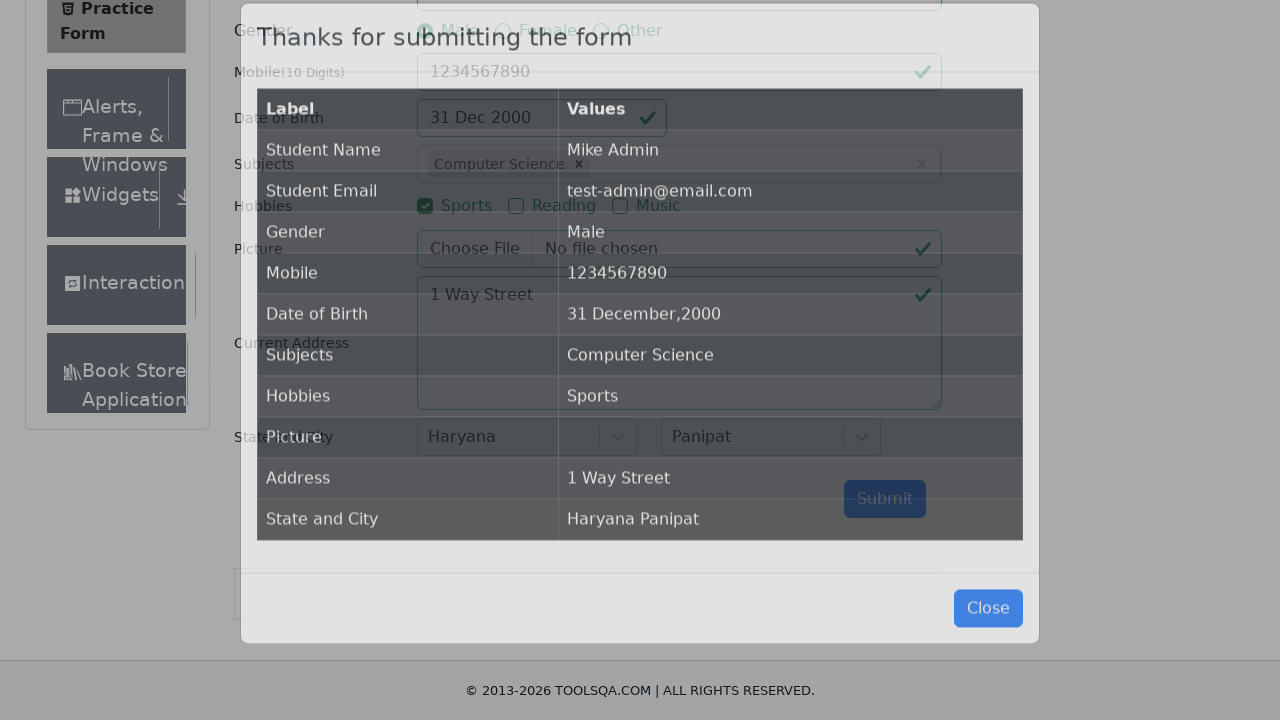

Form submission completed and results table appeared
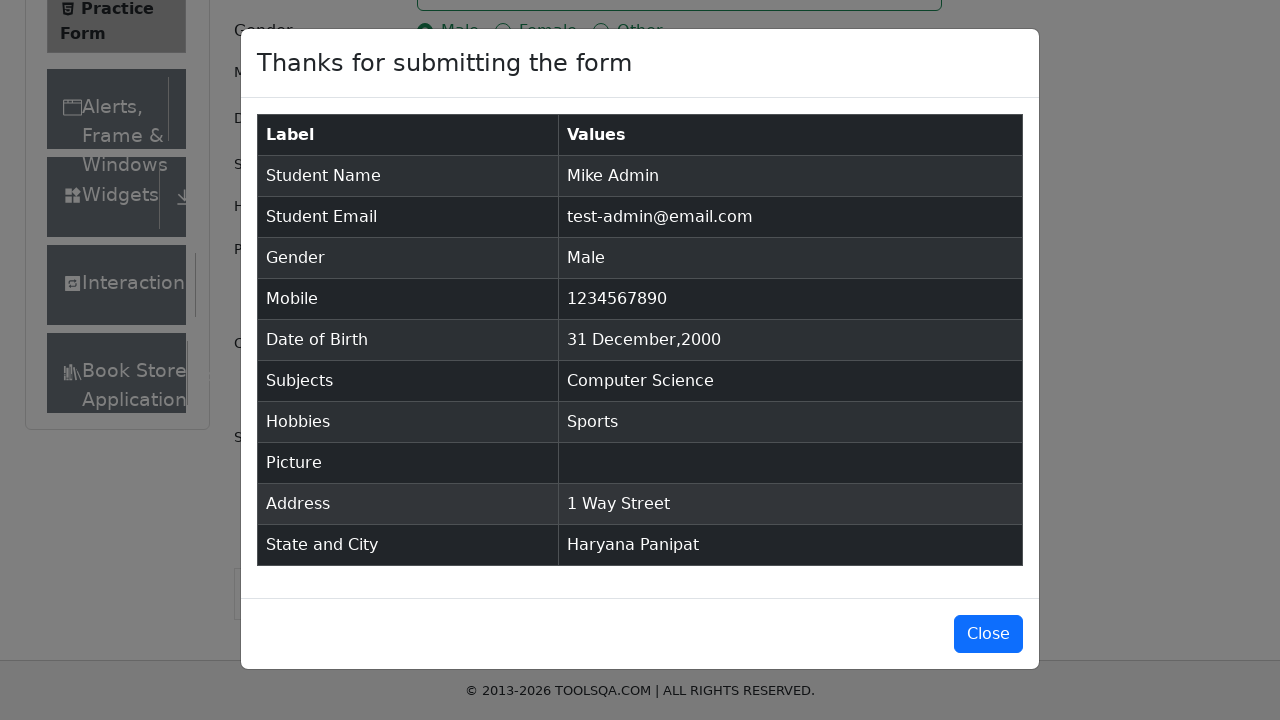

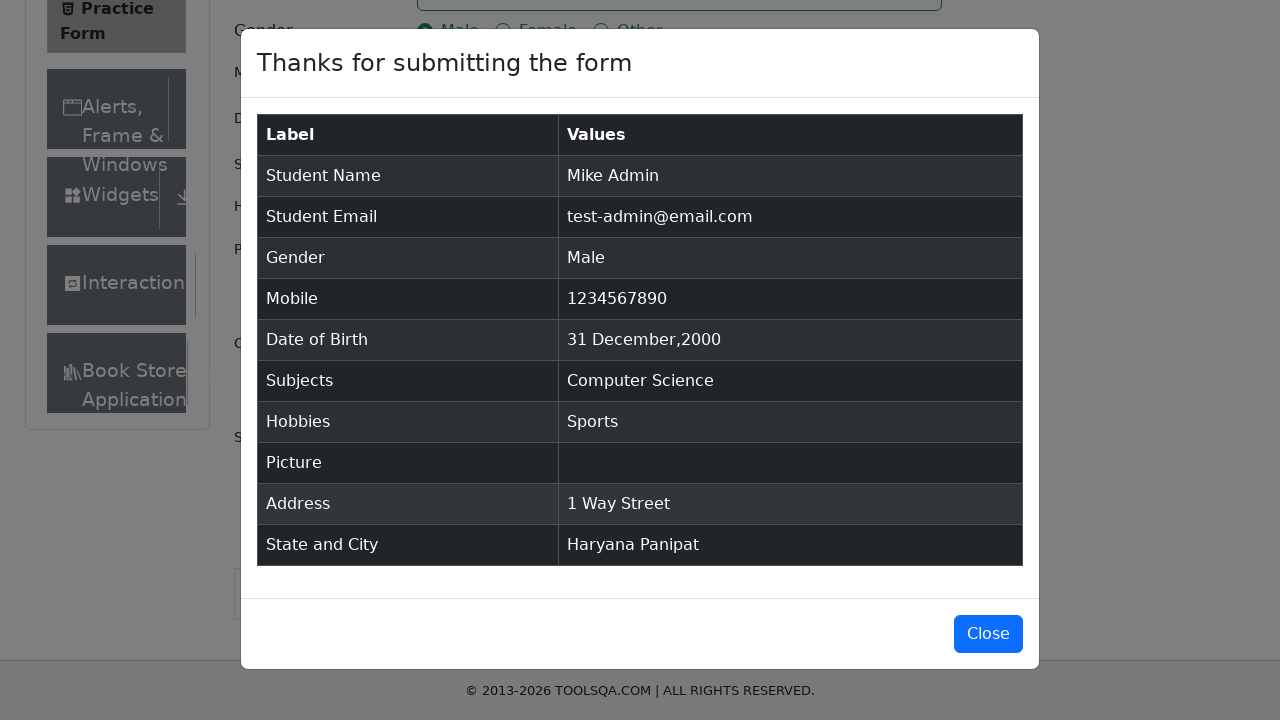